Tests drag and drop functionality by dragging an element into a droppable area and verifying the drop was successful

Starting URL: https://jqueryui.com/droppable/

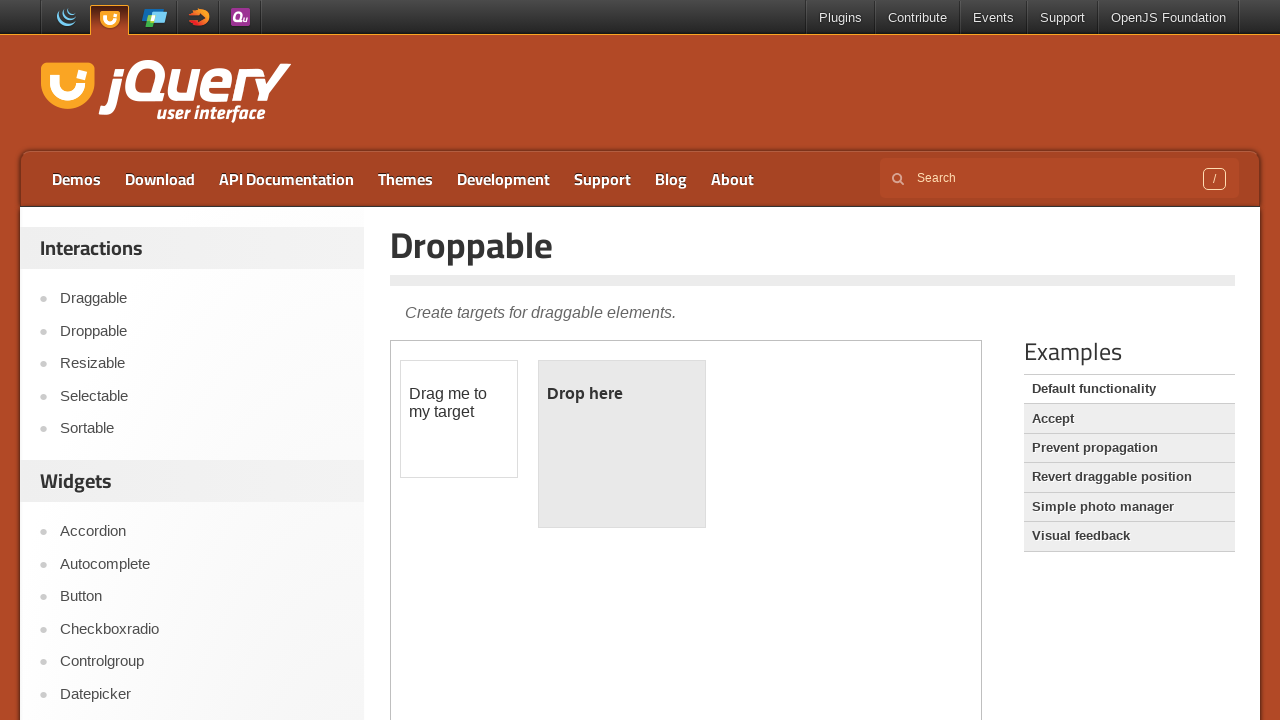

Navigated to jQuery UI droppable demo page
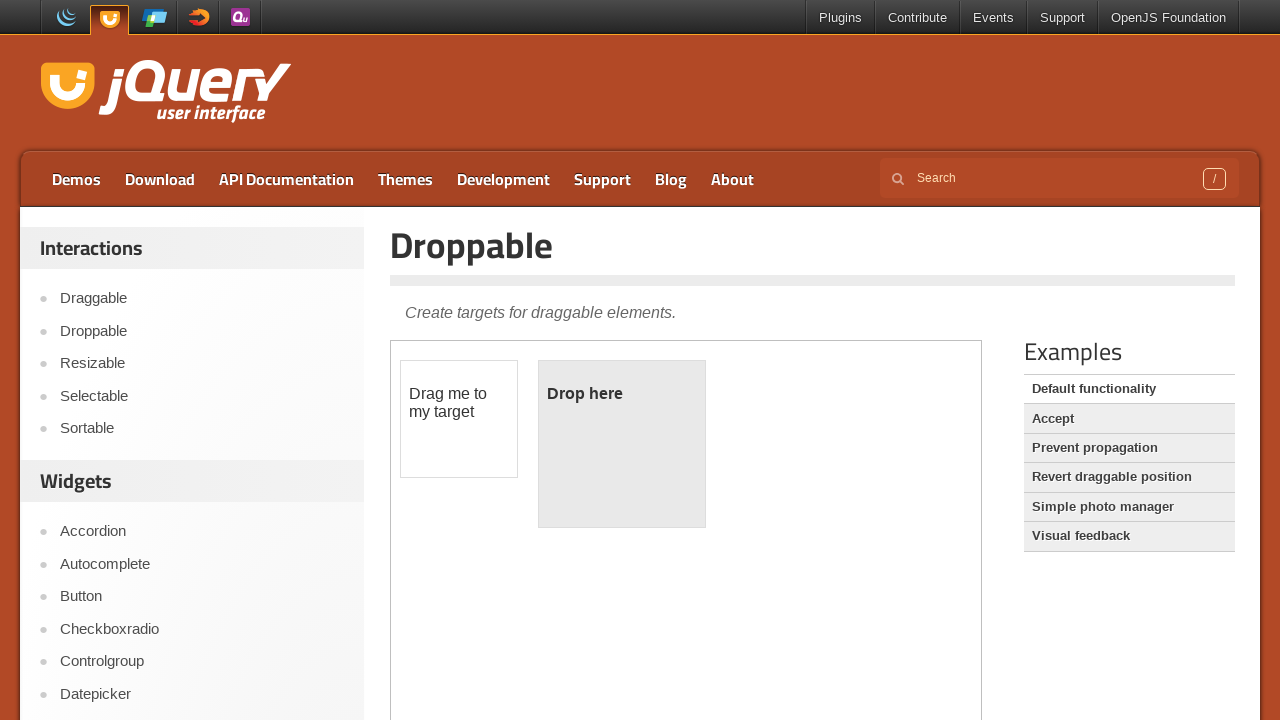

Located the iframe containing the drag and drop demo
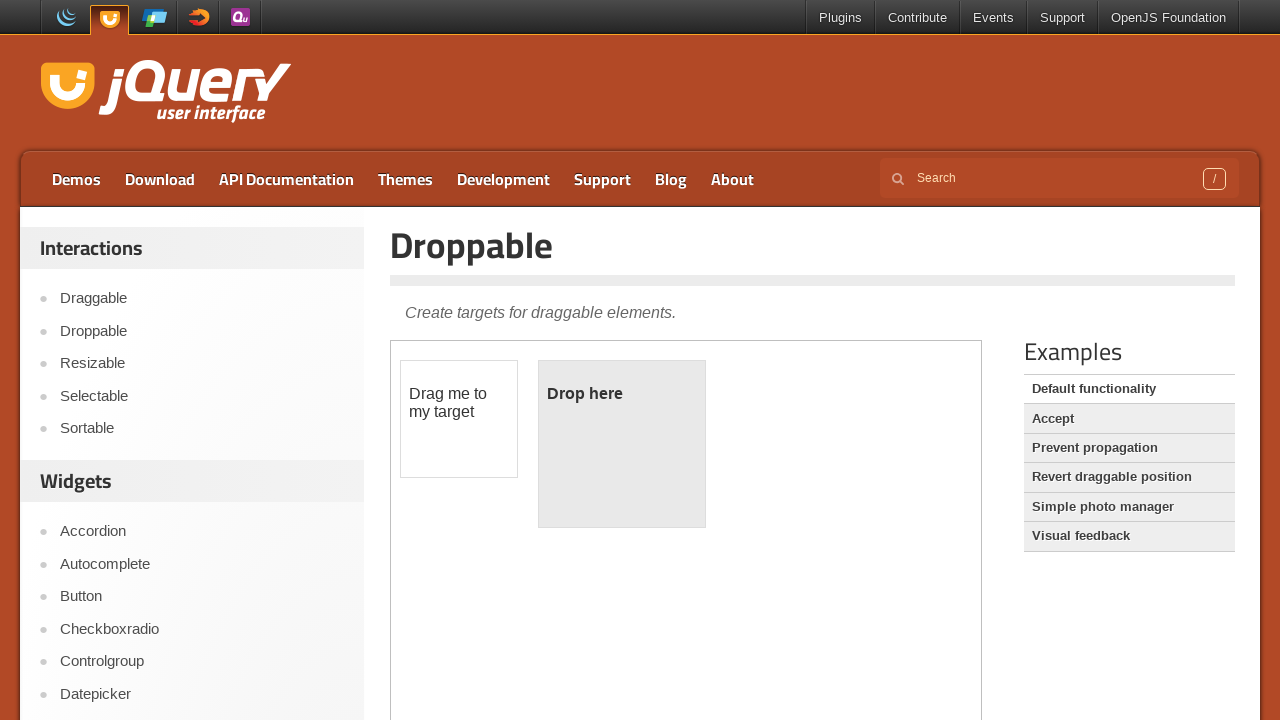

Located the draggable element
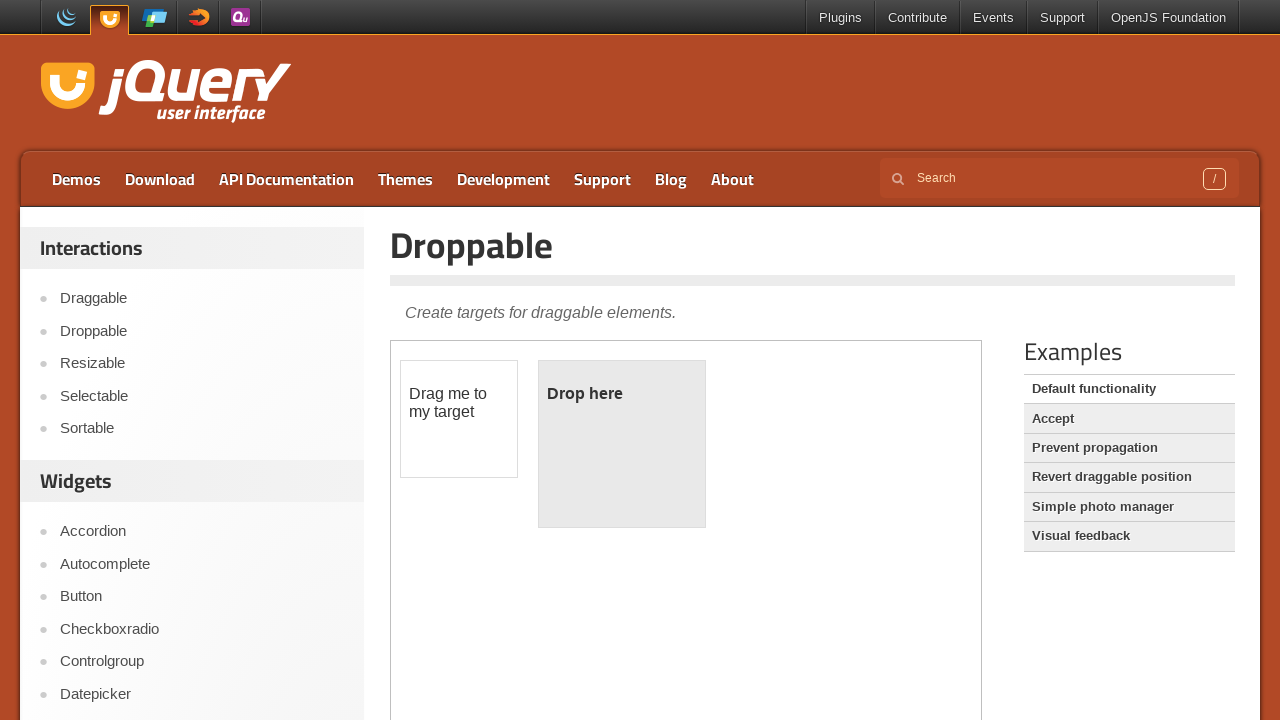

Located the droppable element
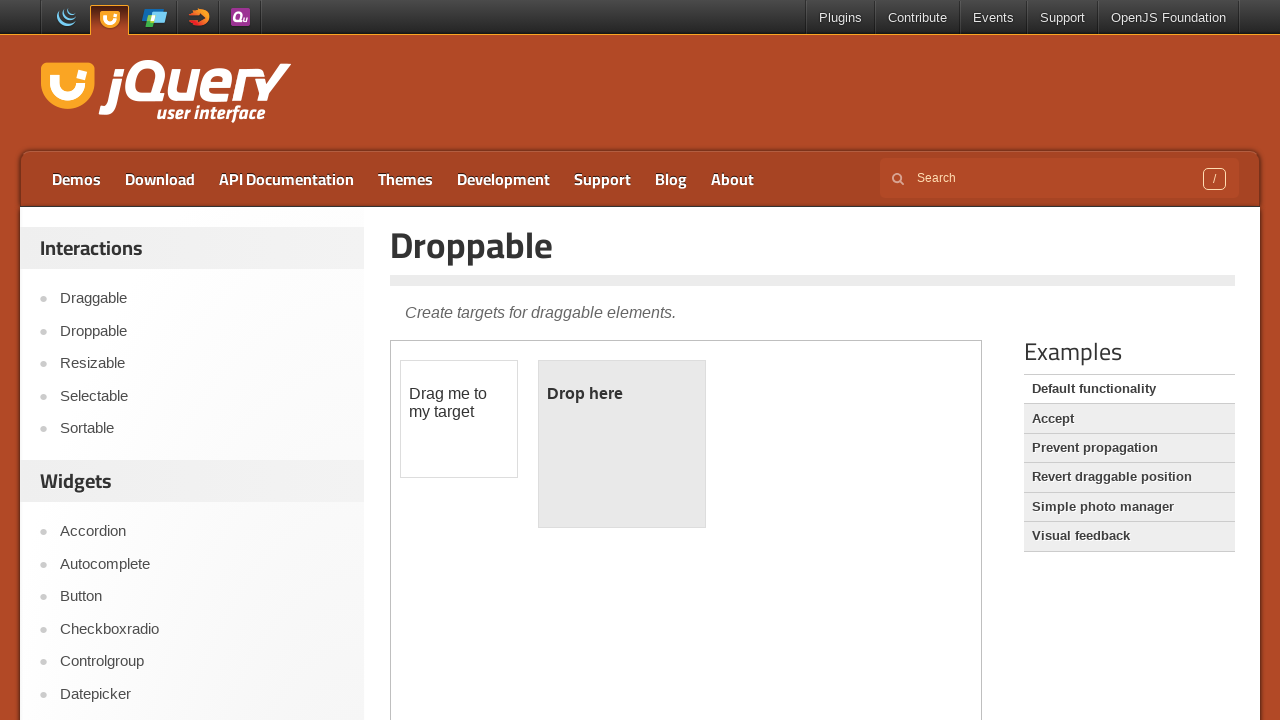

Dragged the draggable element onto the droppable element at (622, 444)
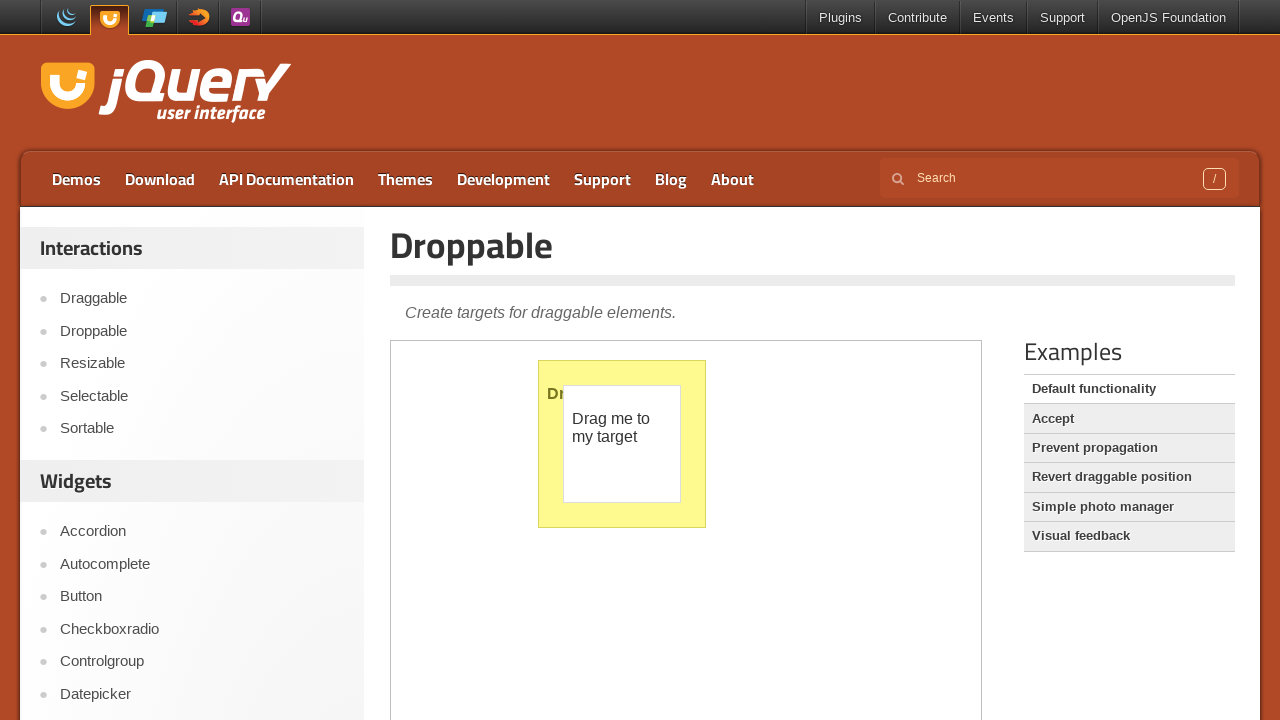

Located the drop success confirmation element
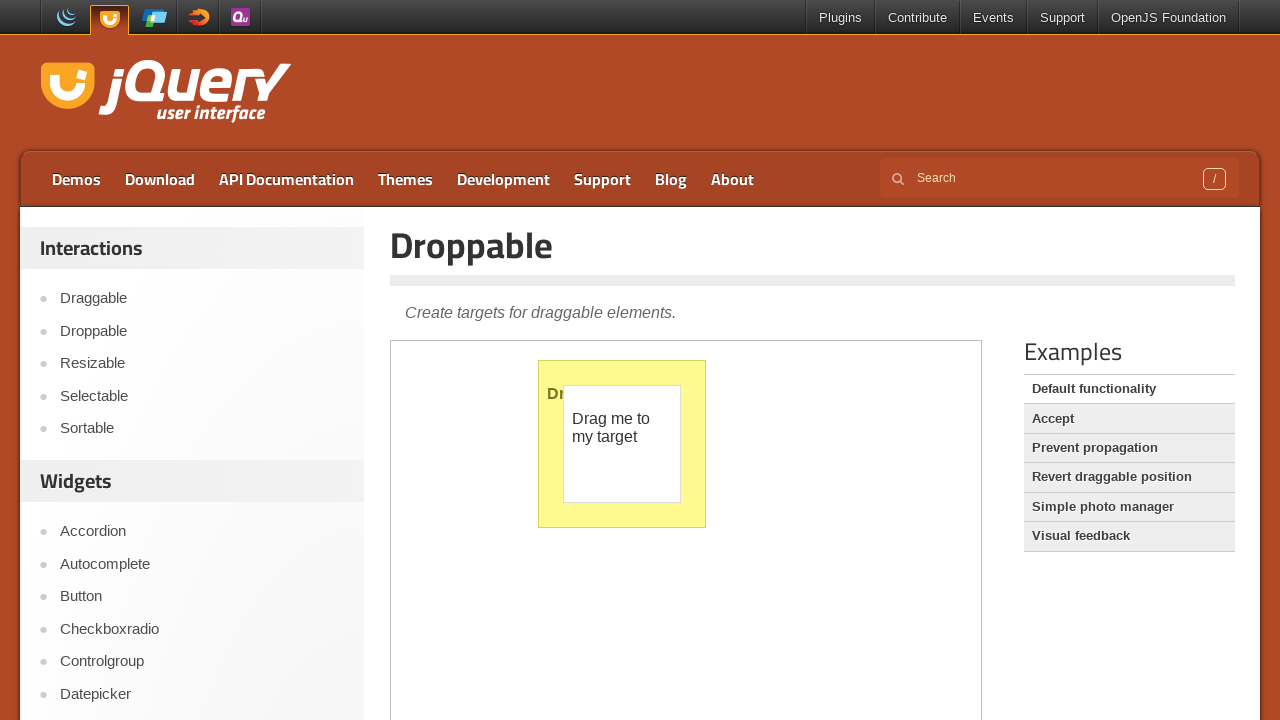

Verified that the drop was successful - 'Dropped!' message is visible
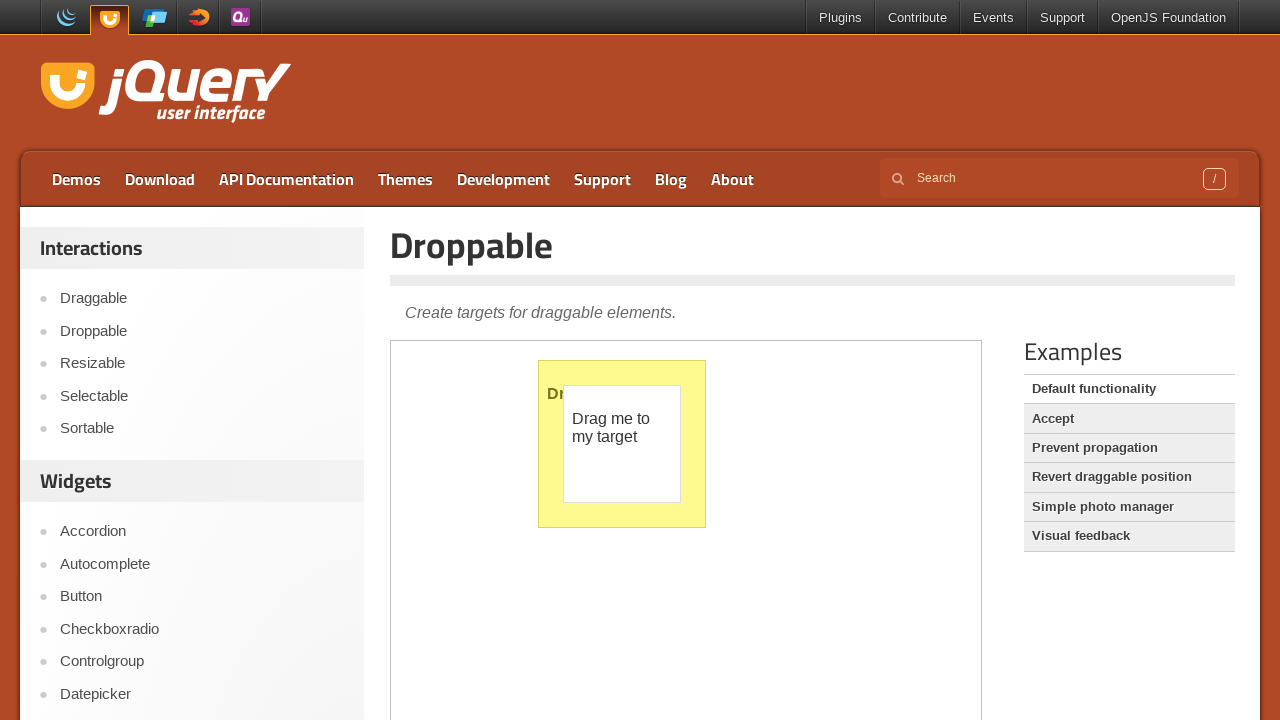

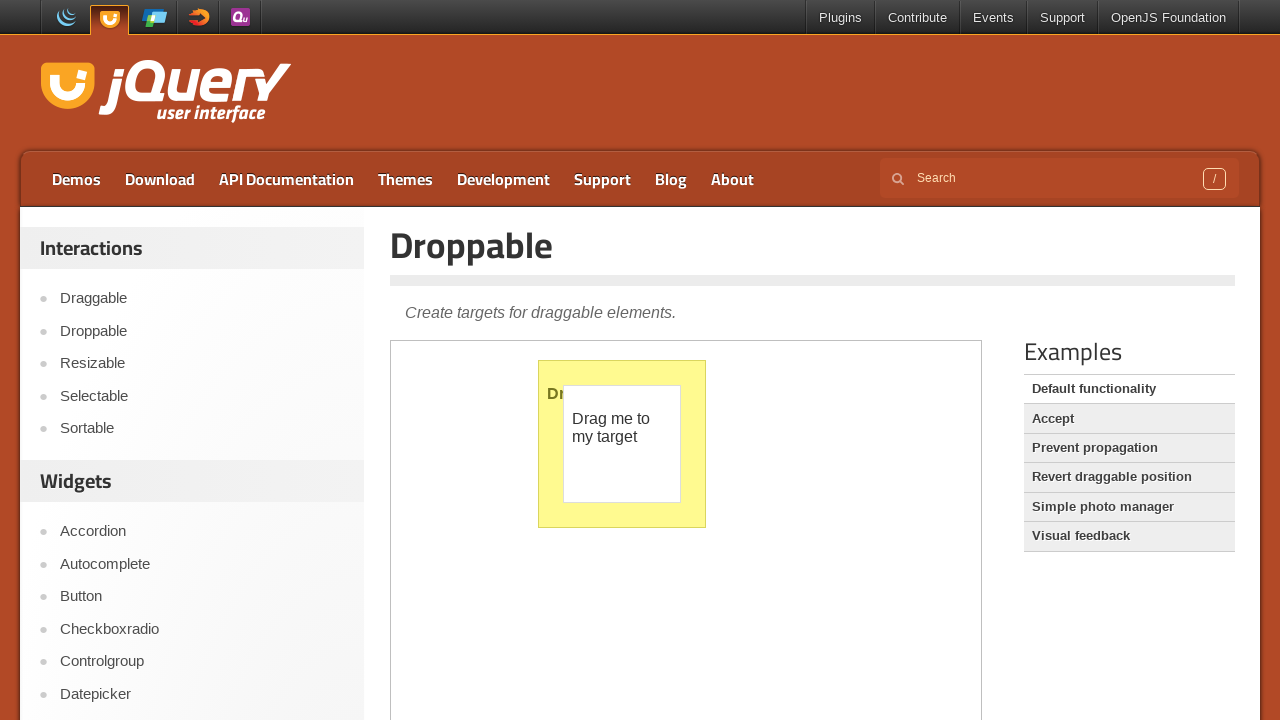